Tests deleting a specific cookie from the browser and then refreshes the cookie display

Starting URL: https://bonigarcia.dev/selenium-webdriver-java/cookies.html

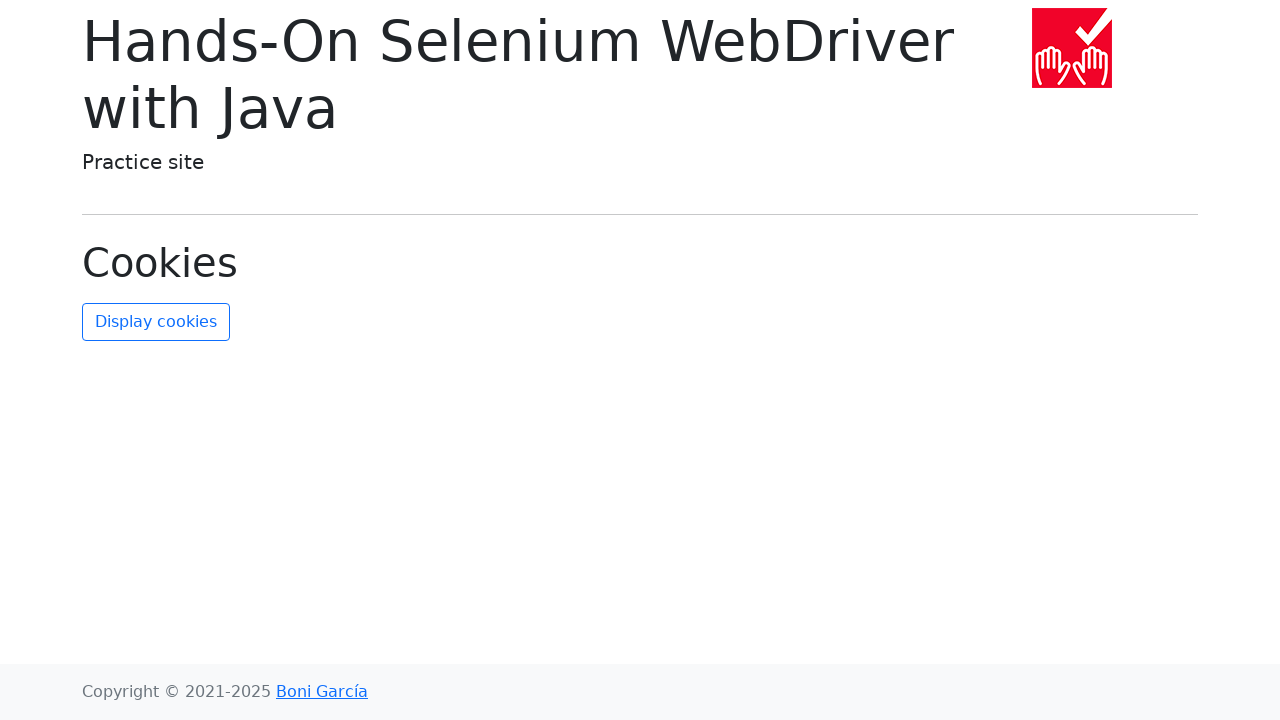

Cleared the 'username' cookie from browser context
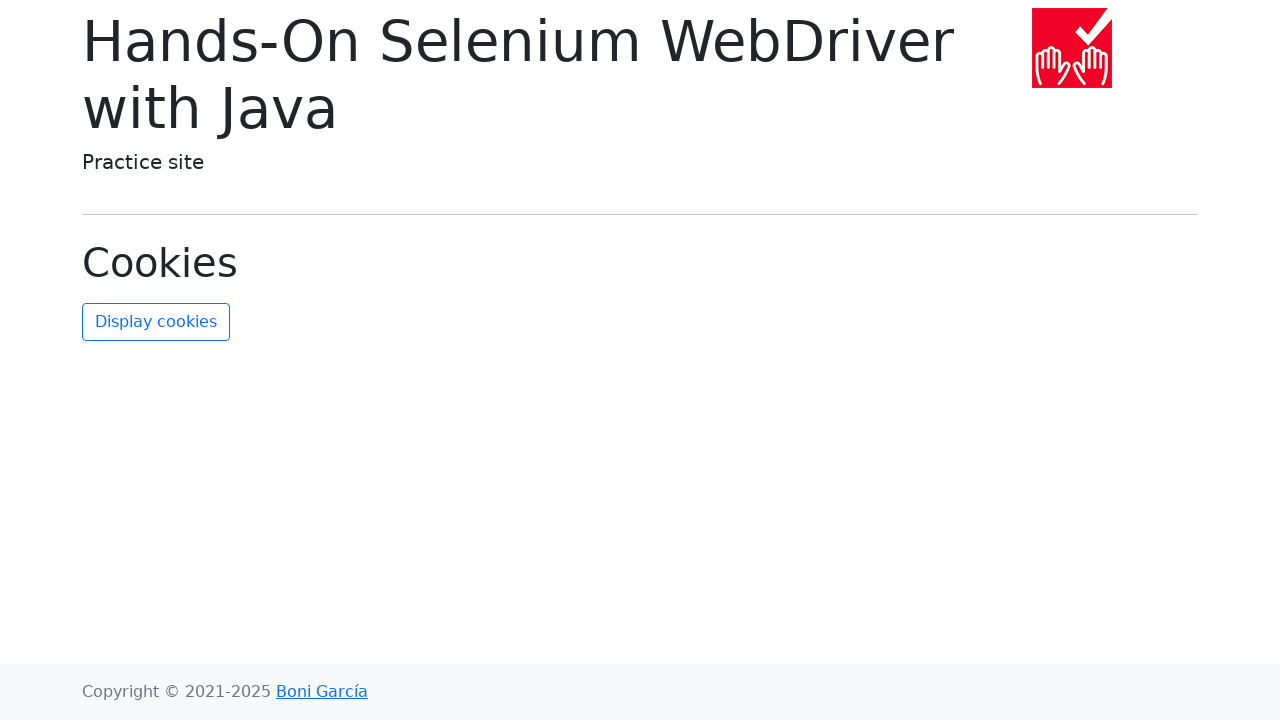

Clicked refresh button to update cookie display at (156, 322) on #refresh-cookies
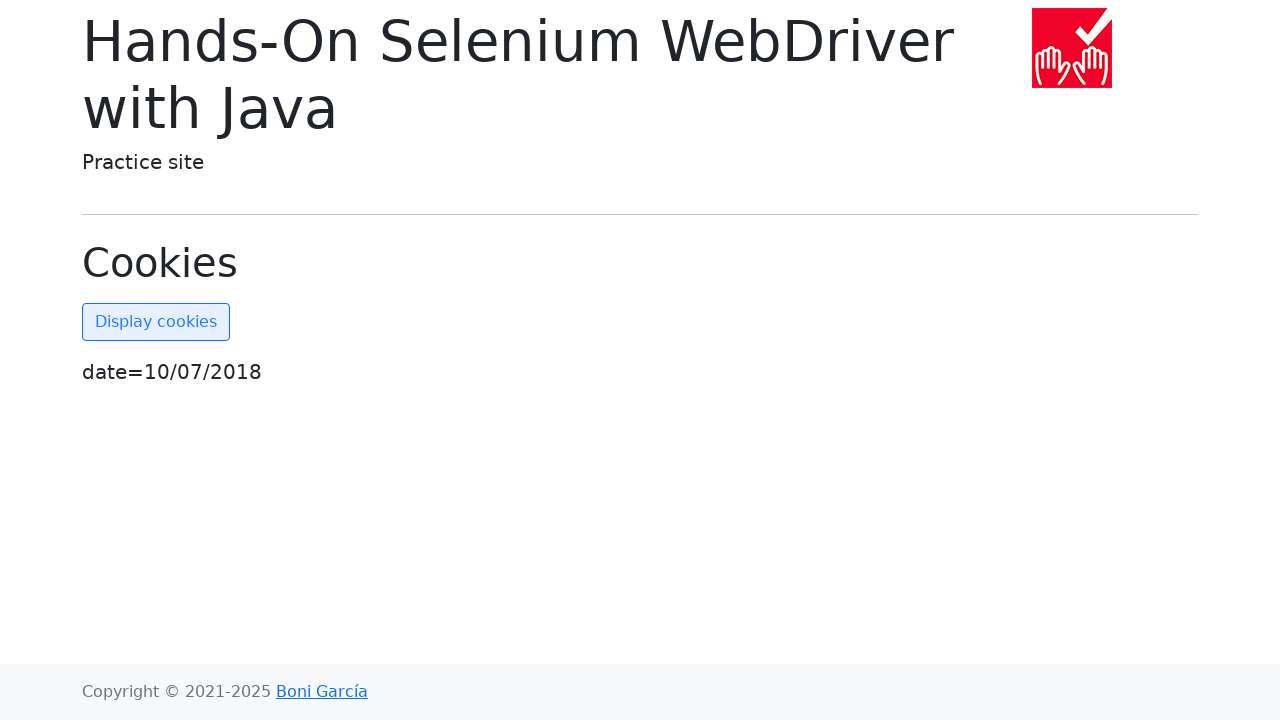

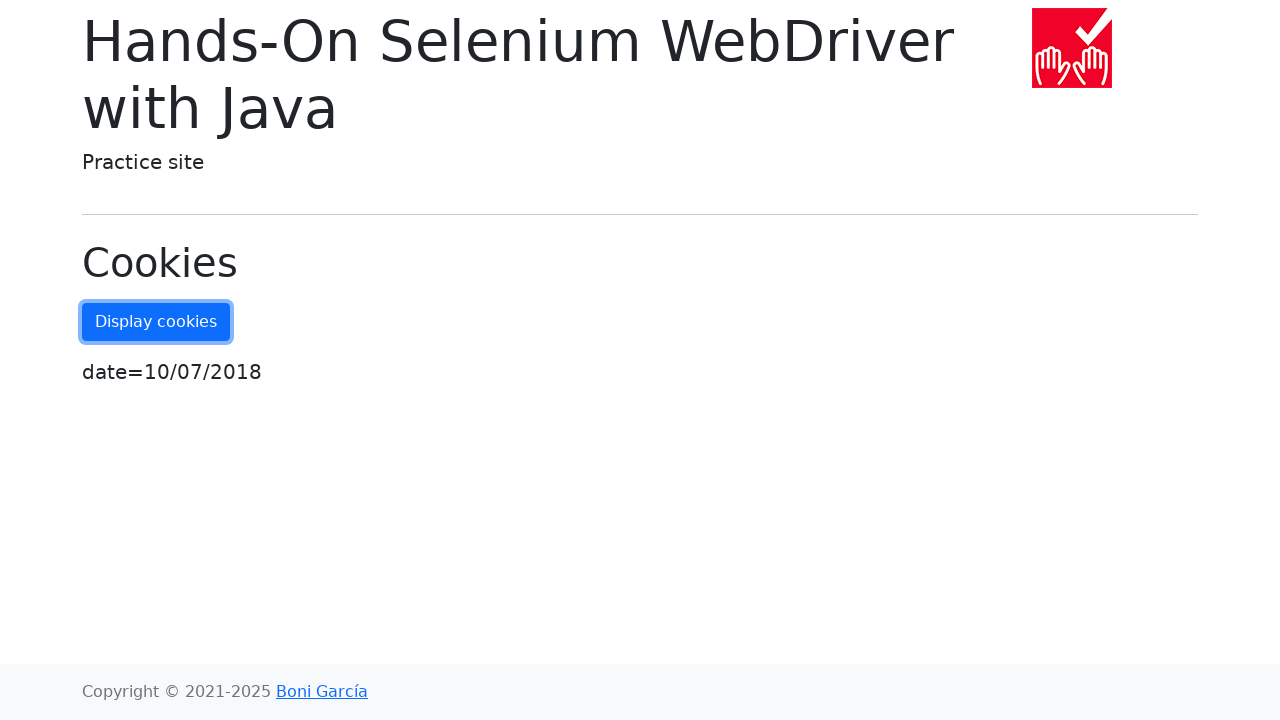